Tests alert handling functionality by triggering a confirmation dialog and dismissing it

Starting URL: https://demoqa.com/alerts

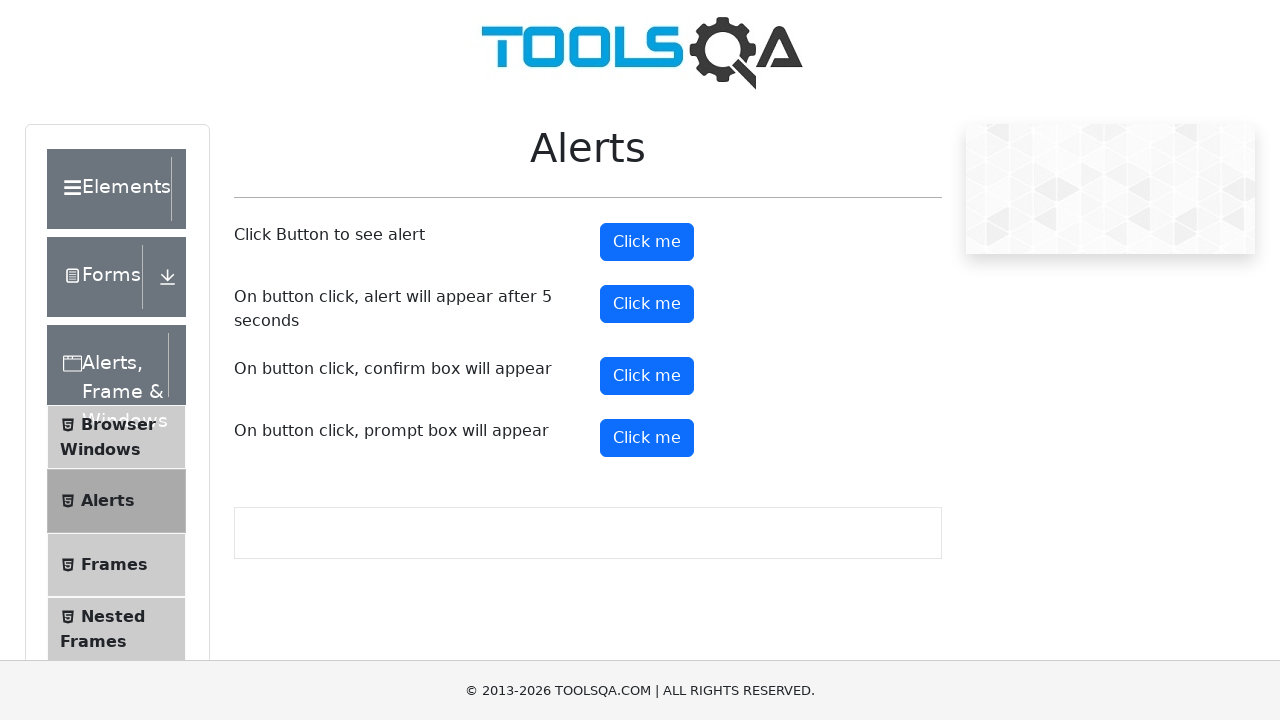

Clicked the confirmation alert button at (647, 376) on xpath=//button[@id='confirmButton']
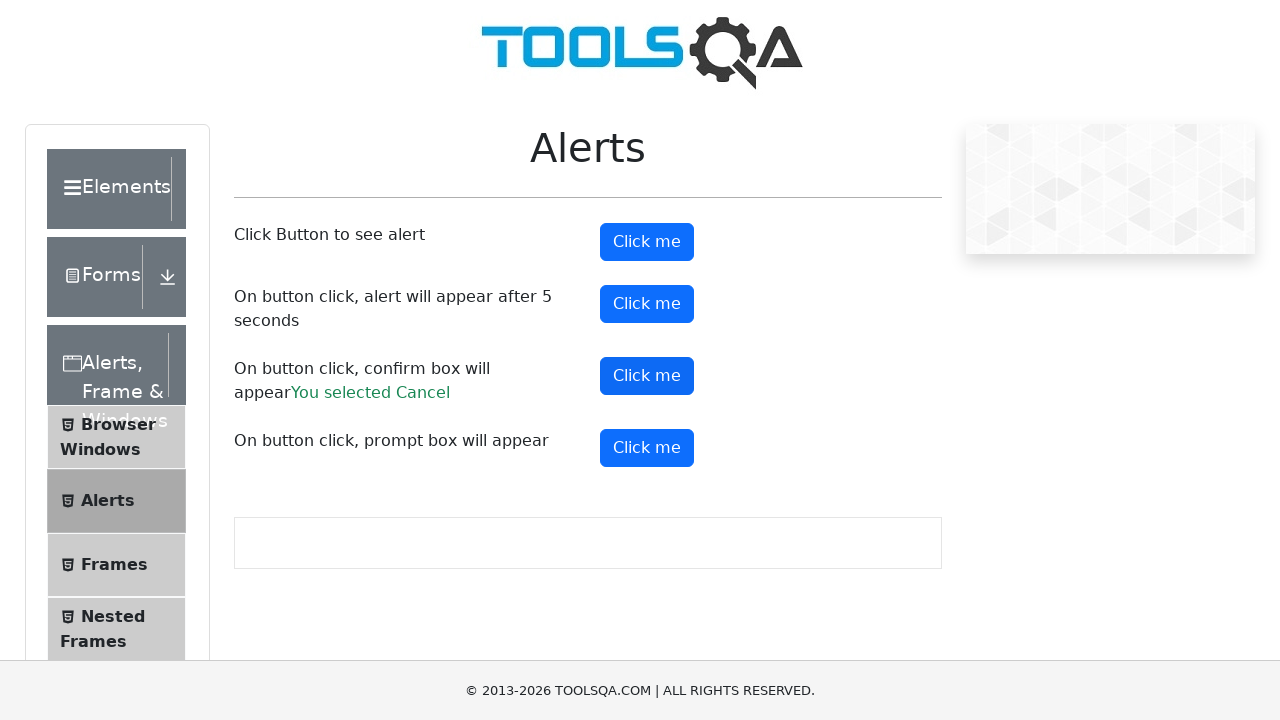

Dismissed the confirmation dialog by clicking Cancel
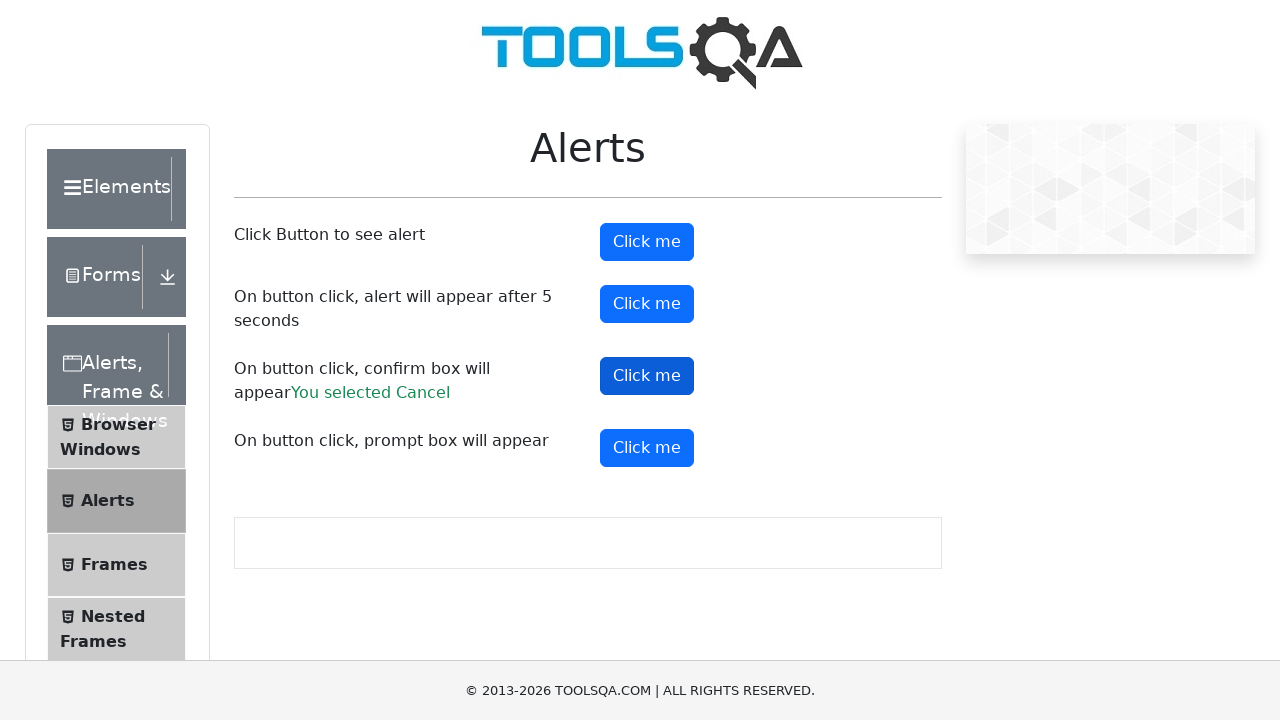

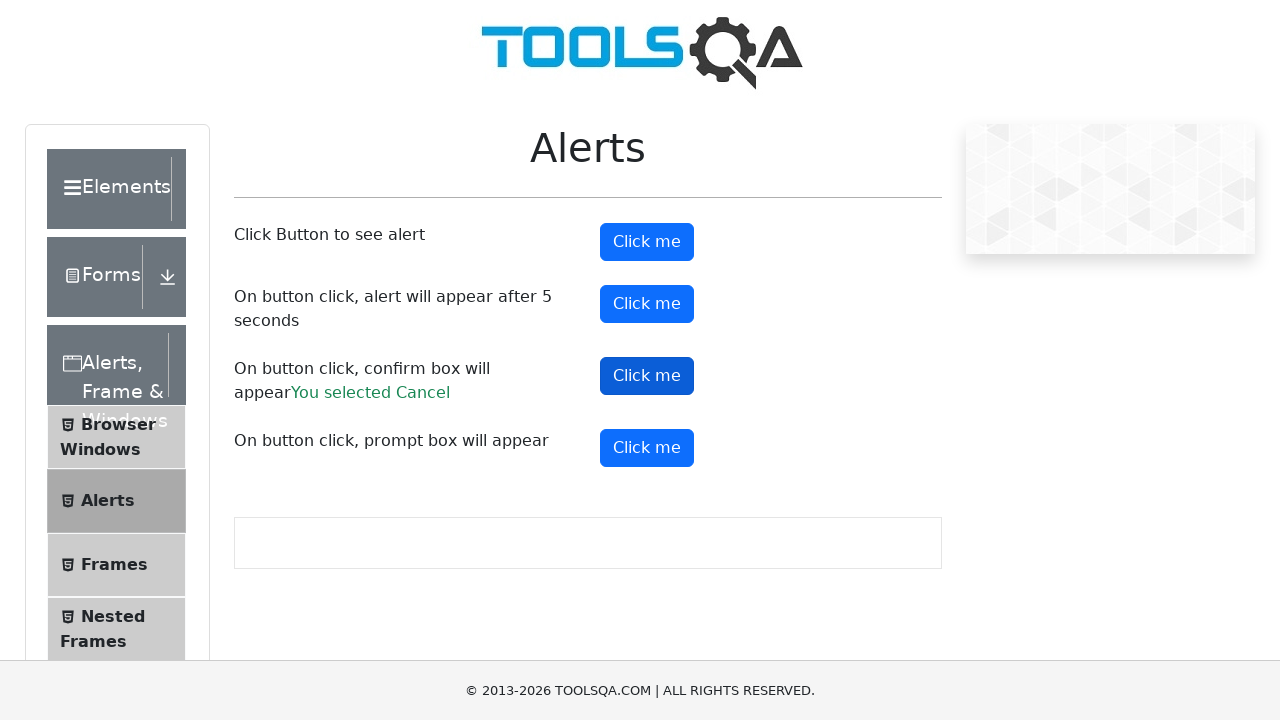